Tests browser window handling functionality by opening new tabs and windows, switching between them, and verifying content

Starting URL: https://demoqa.com/browser-windows

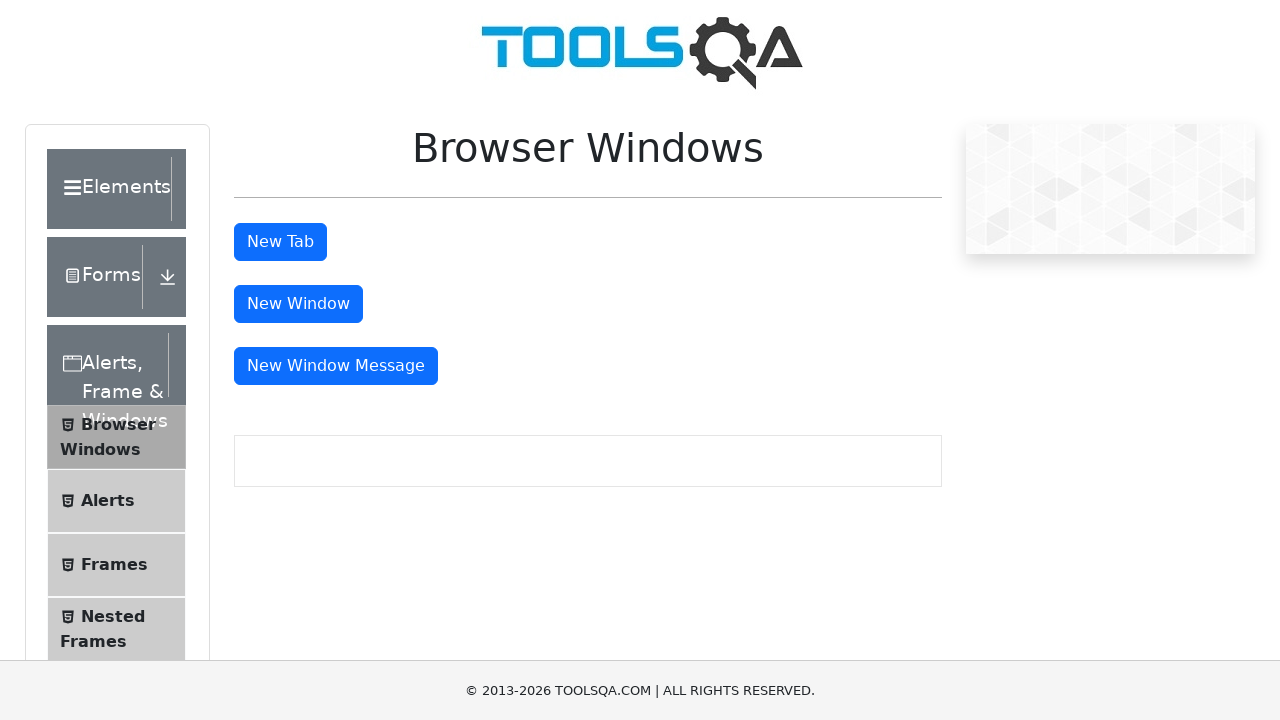

Clicked tab button to open new tab at (280, 242) on #tabButton
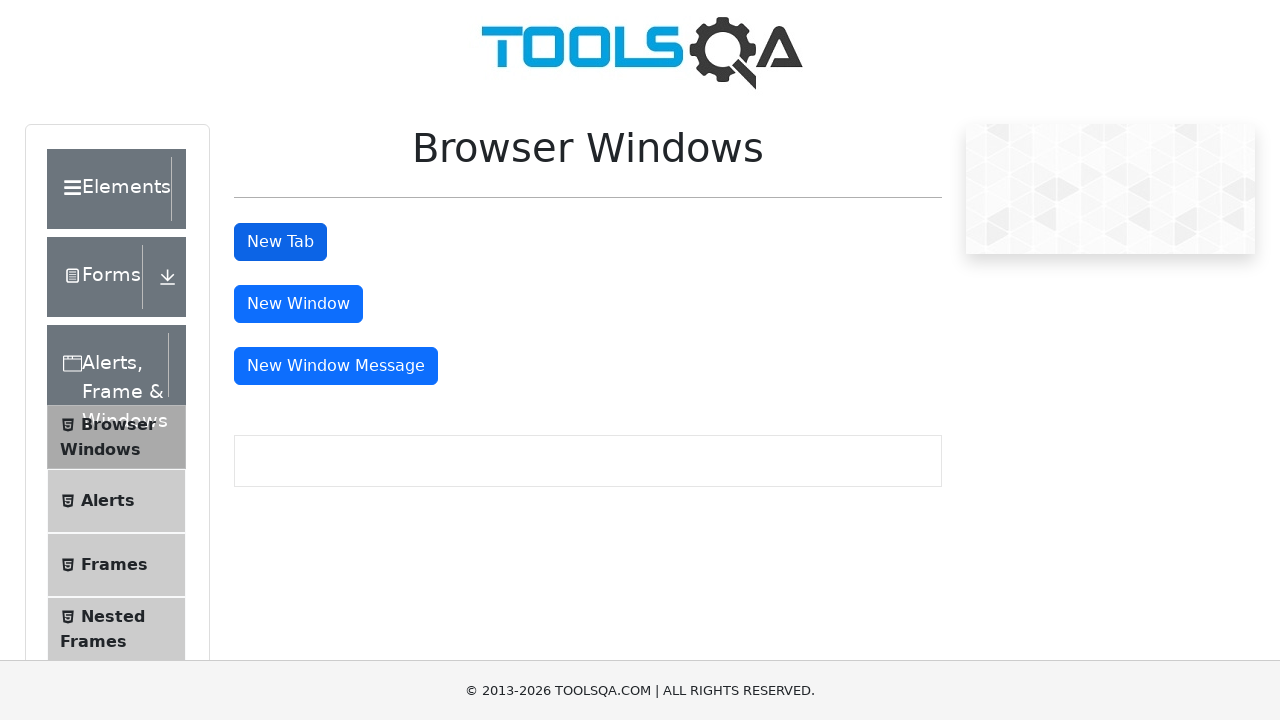

New tab opened and context captured at (280, 242) on #tabButton
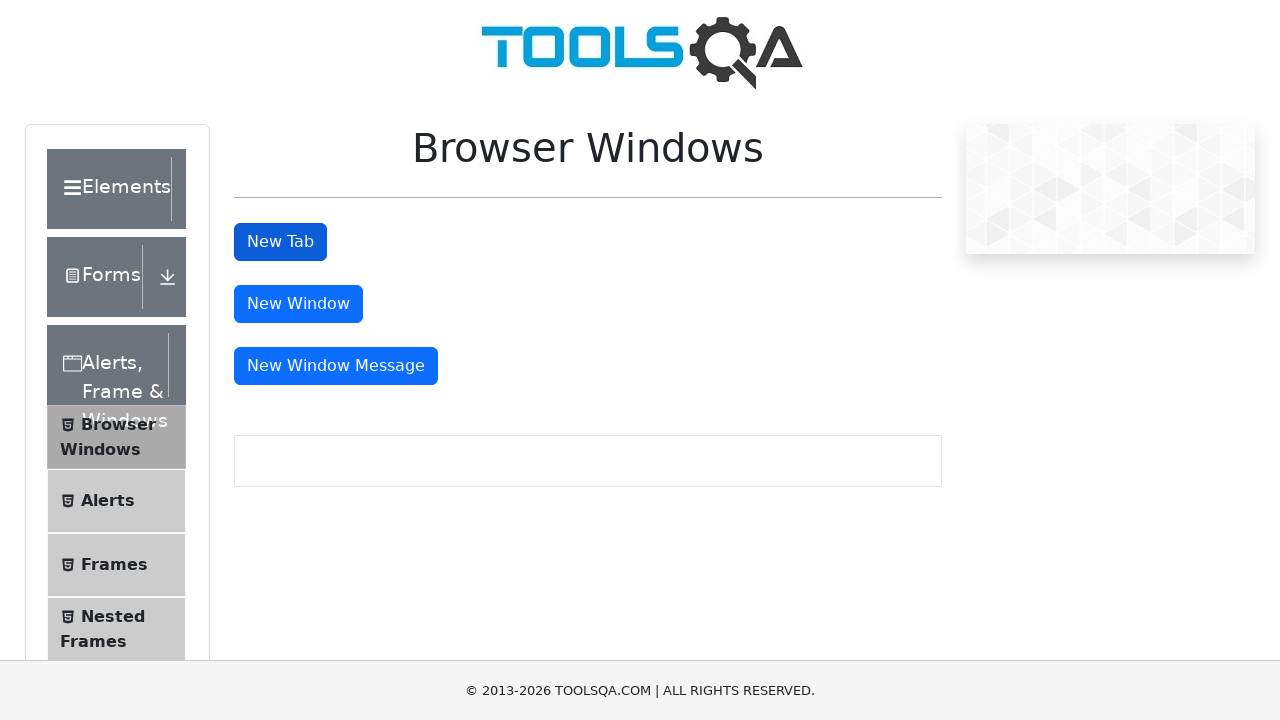

Retrieved new tab page object
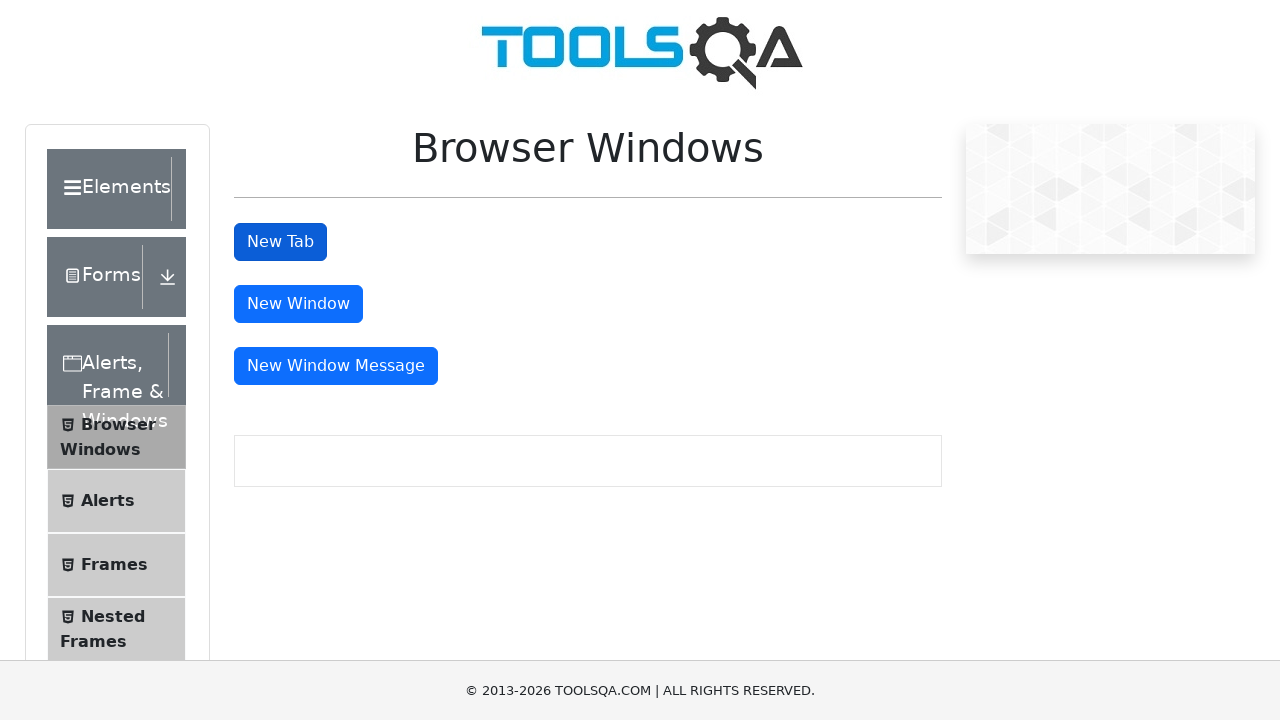

Located sample heading element in new tab
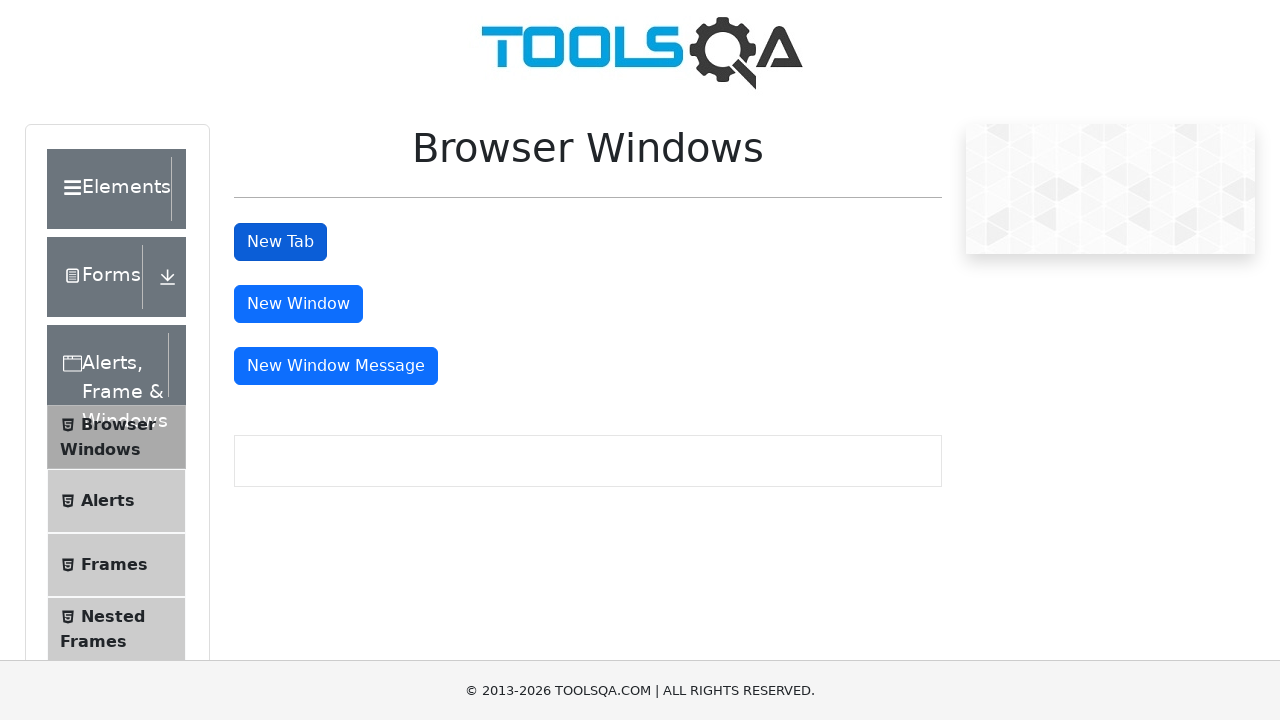

Sample heading in new tab is visible
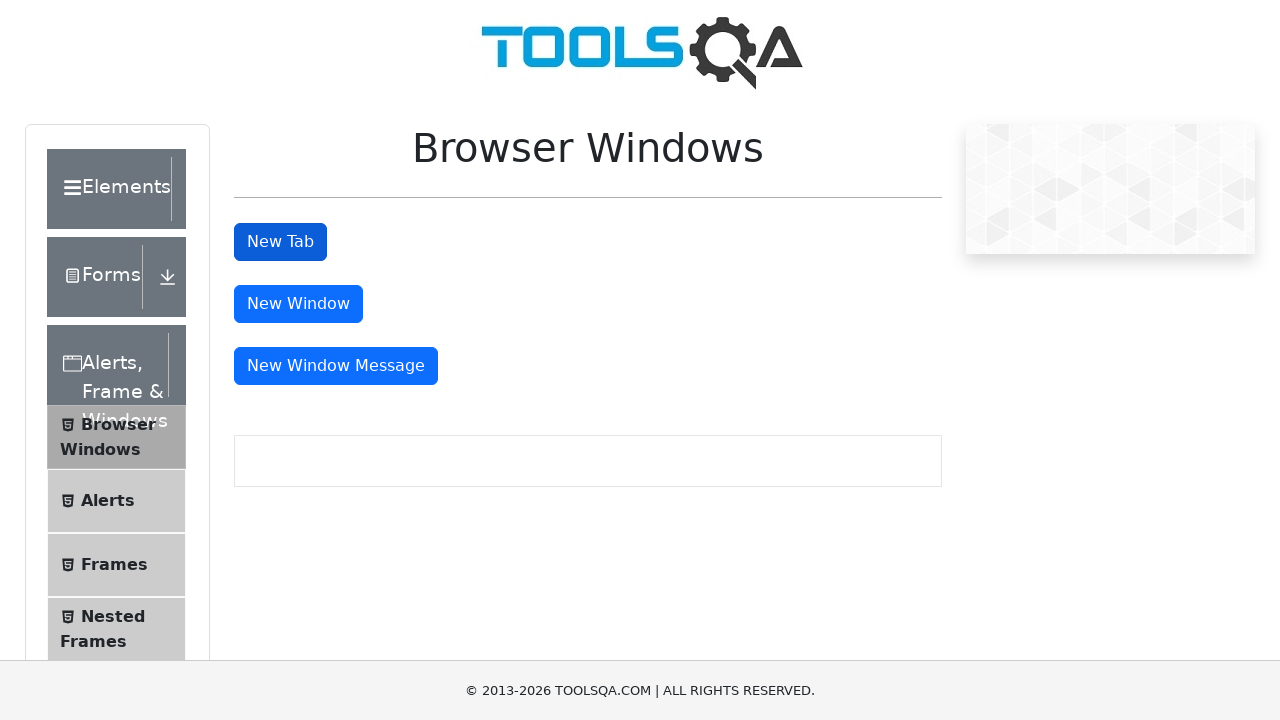

Closed new tab
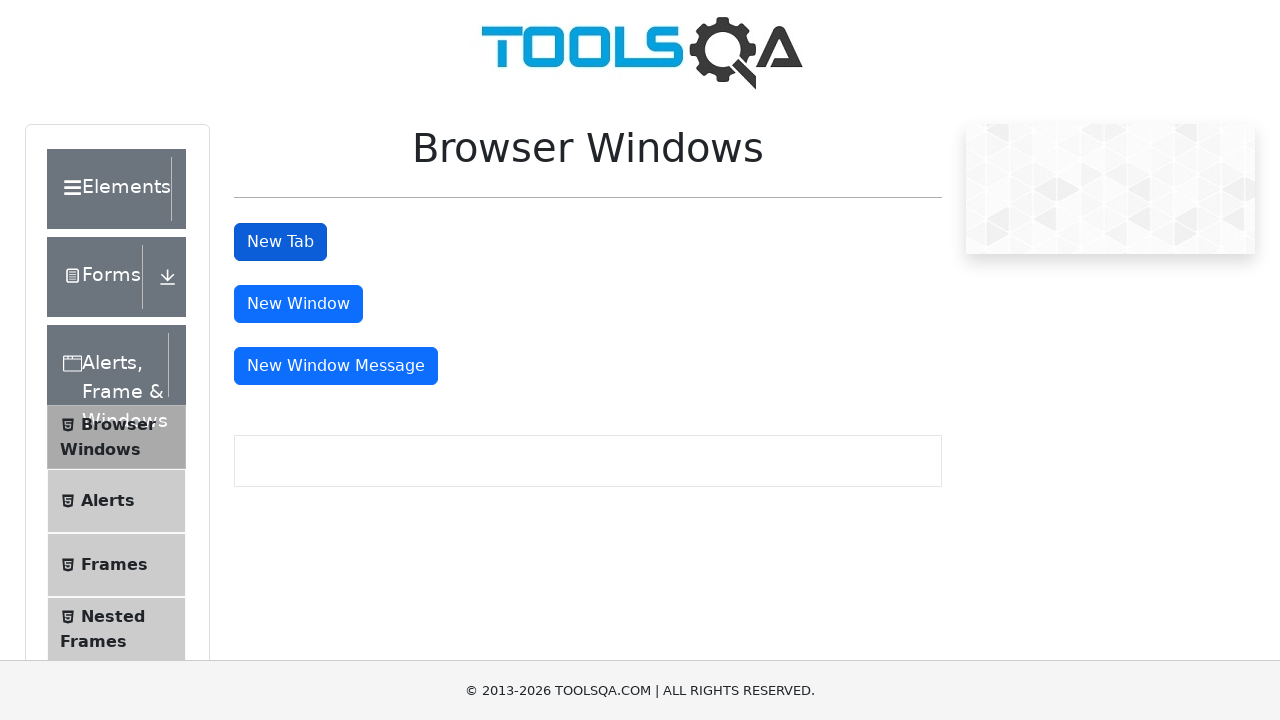

New window opened and context captured at (298, 304) on #windowButton
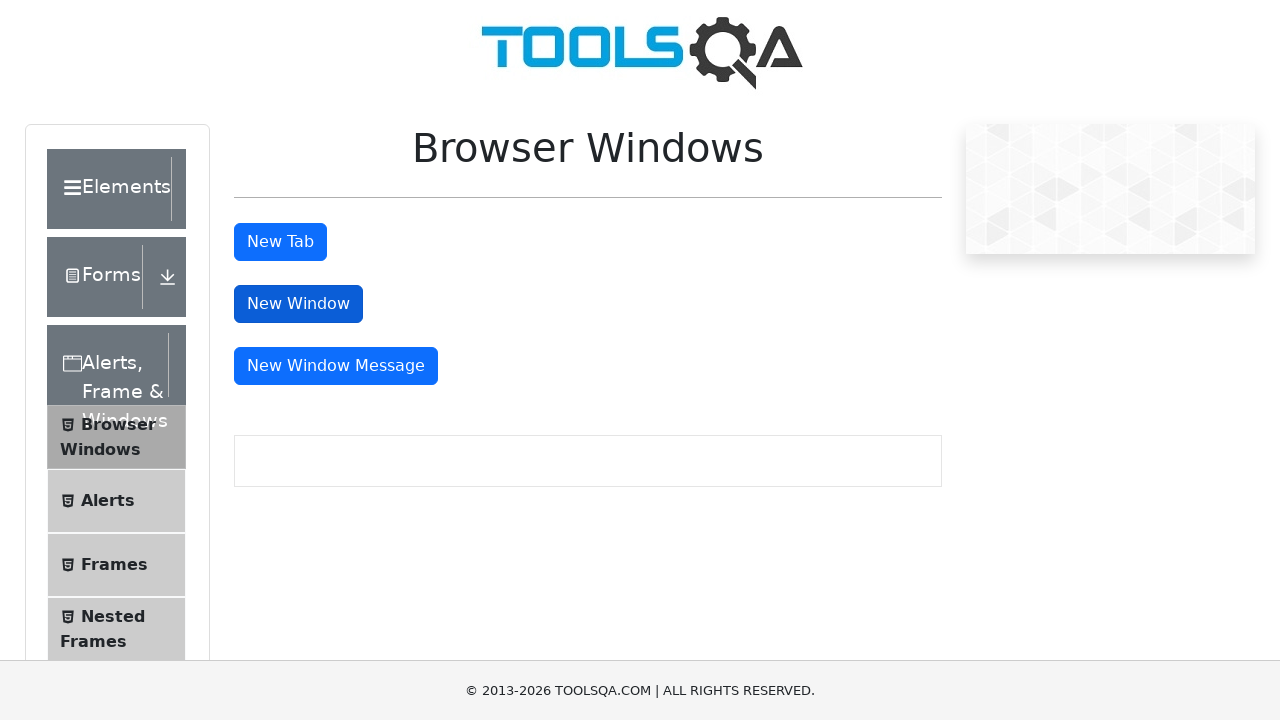

Retrieved new window page object
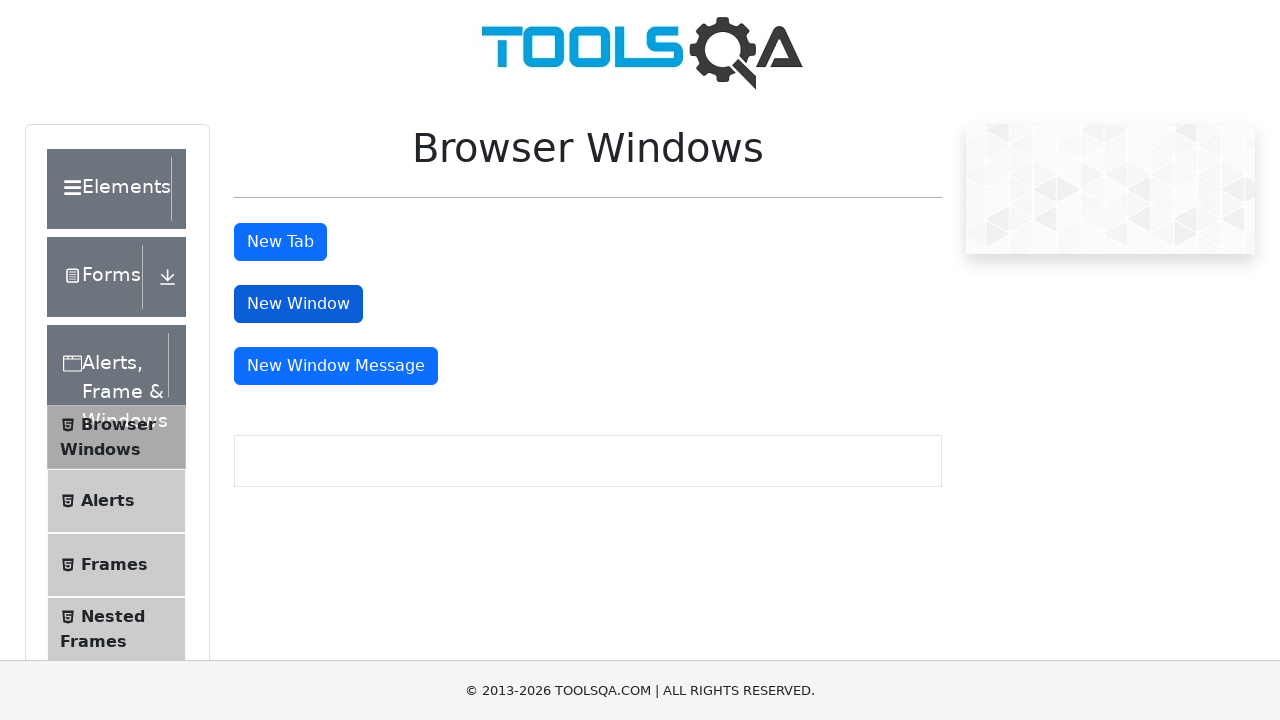

Located sample heading element in new window
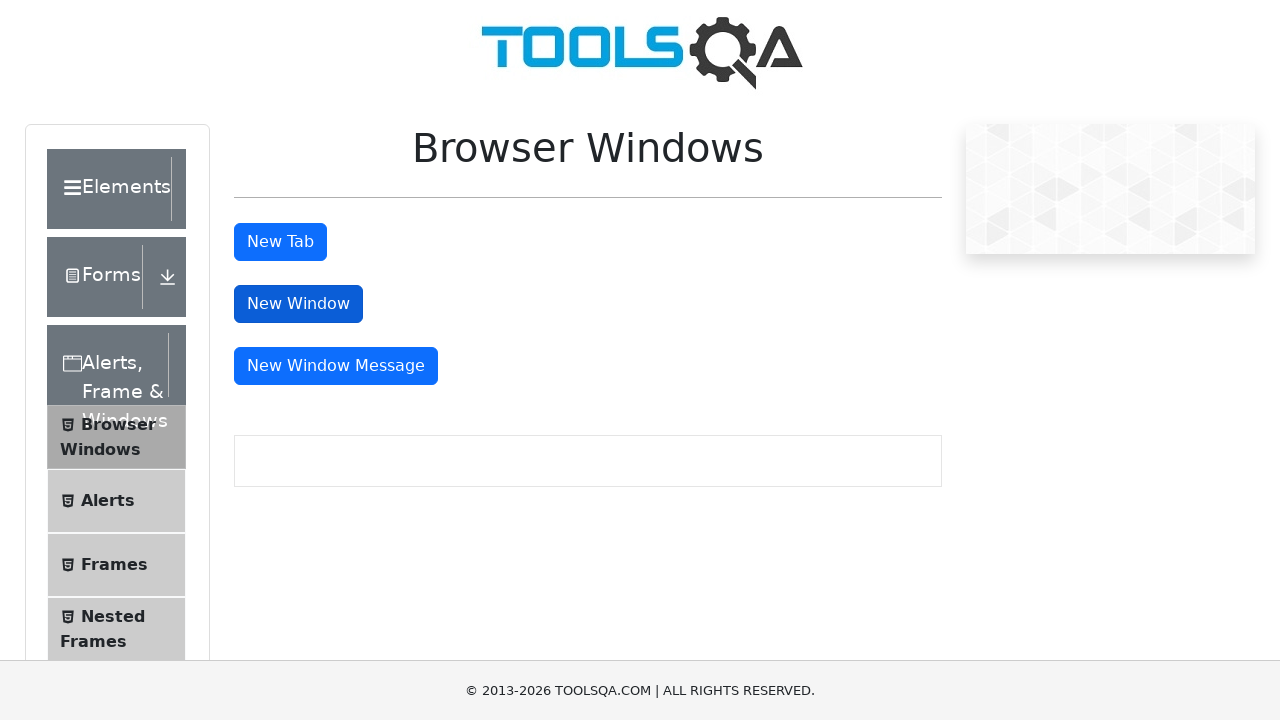

Sample heading in new window is visible
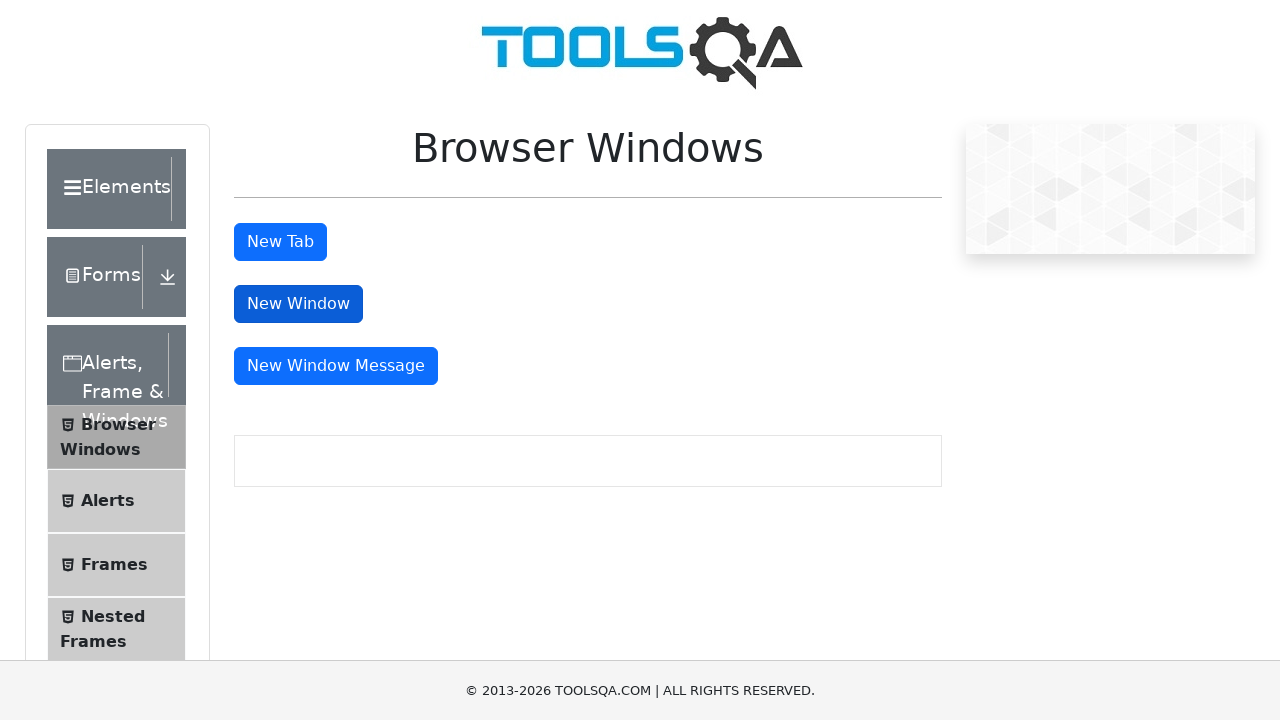

Closed new window
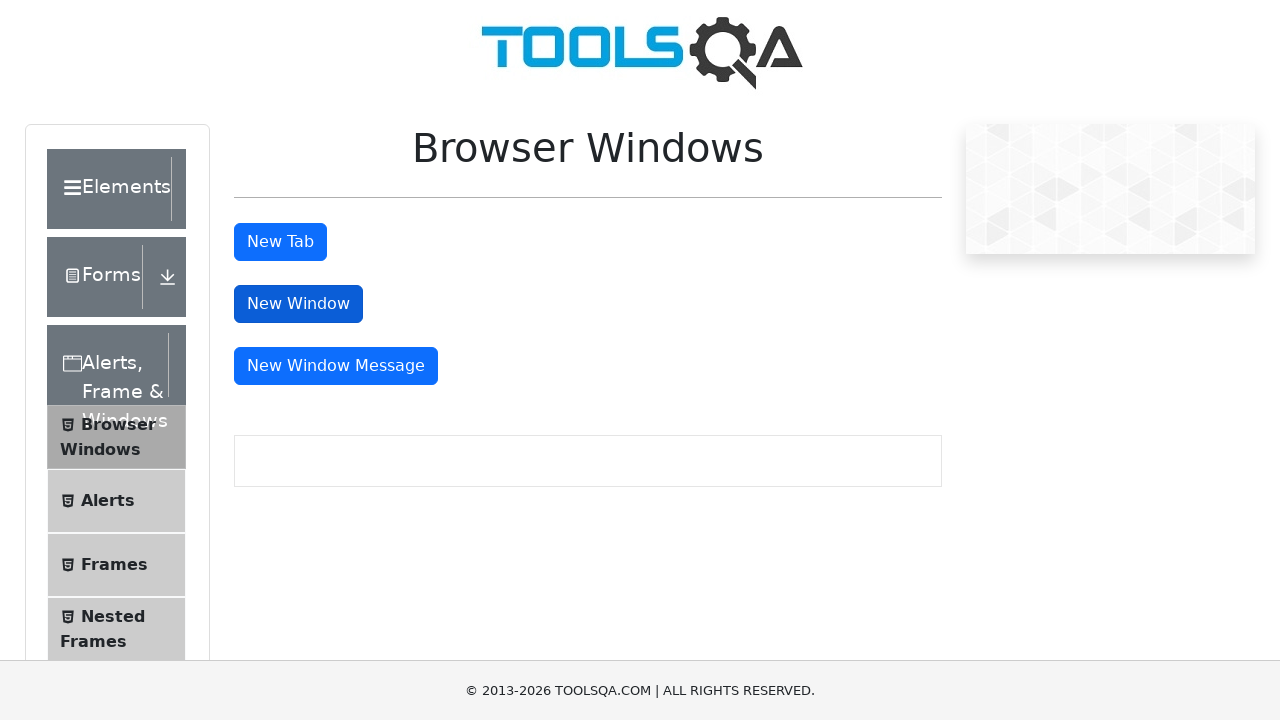

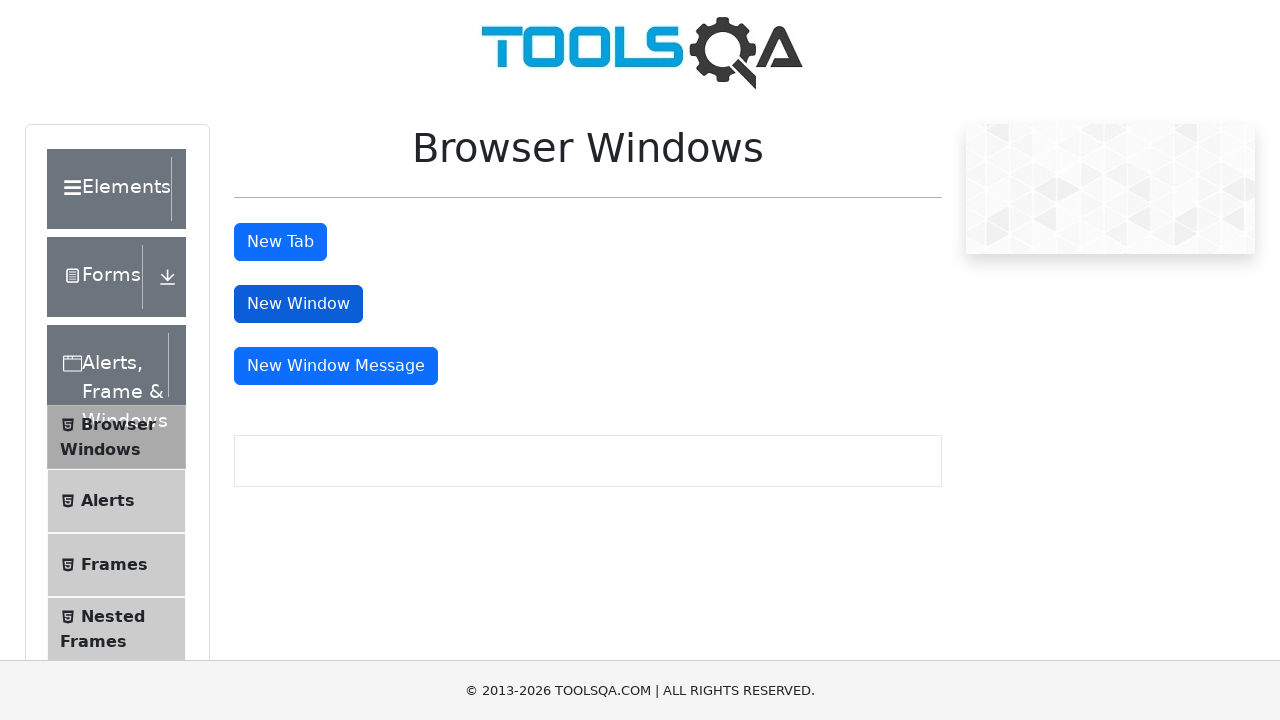